Tests the table filtering functionality by searching for "Rice" and verifying that the filtered results contain the search term

Starting URL: https://rahulshettyacademy.com/seleniumPractise/#/offers

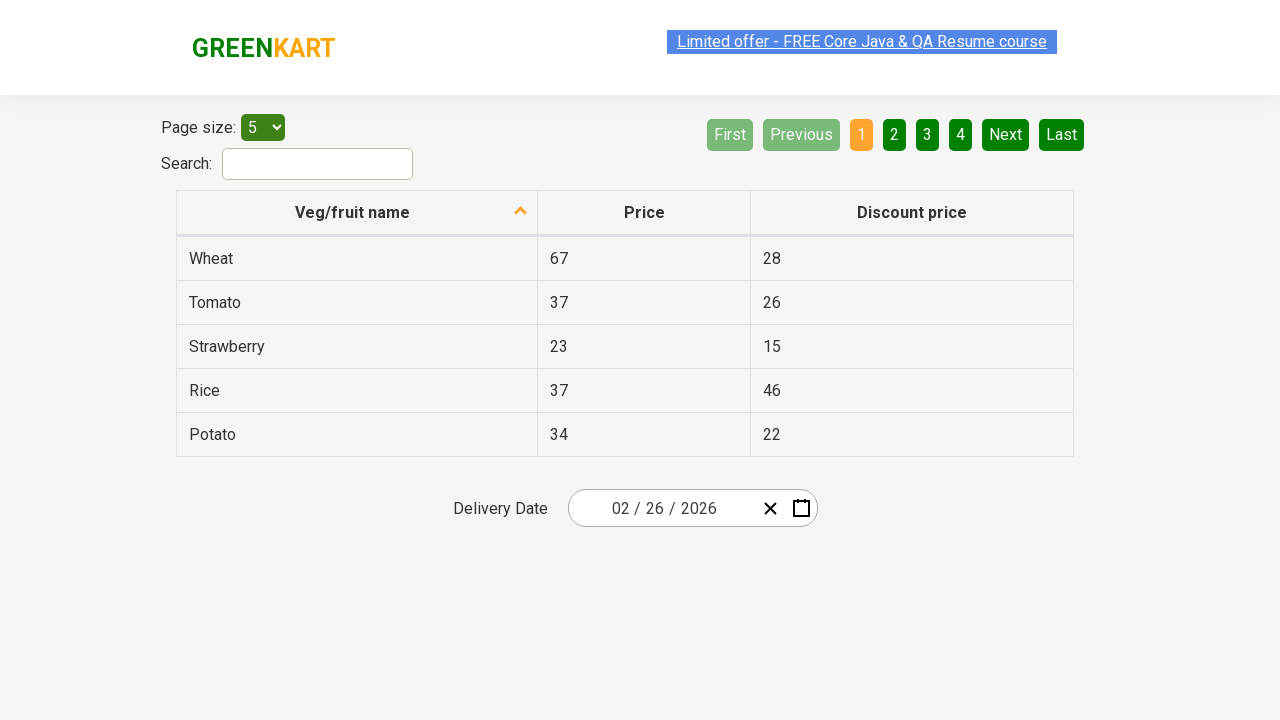

Entered 'Rice' in the search filter field on #search-field
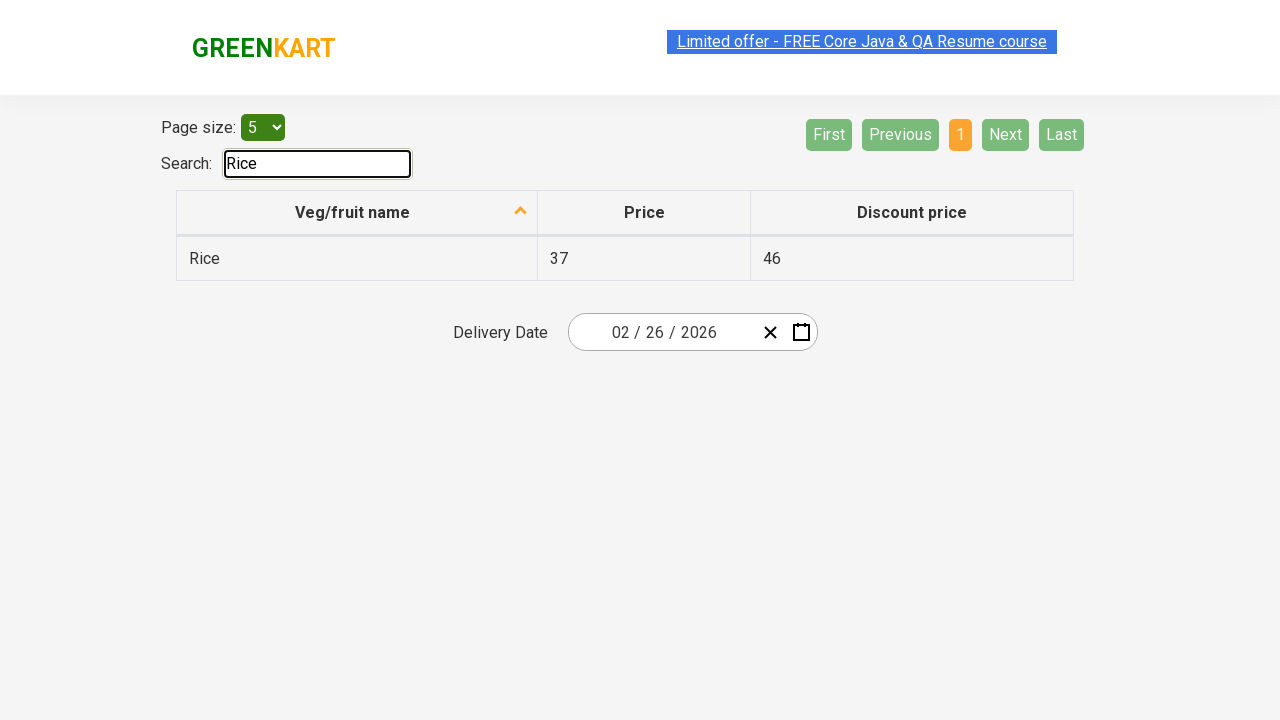

Waited for table to update with filtered results
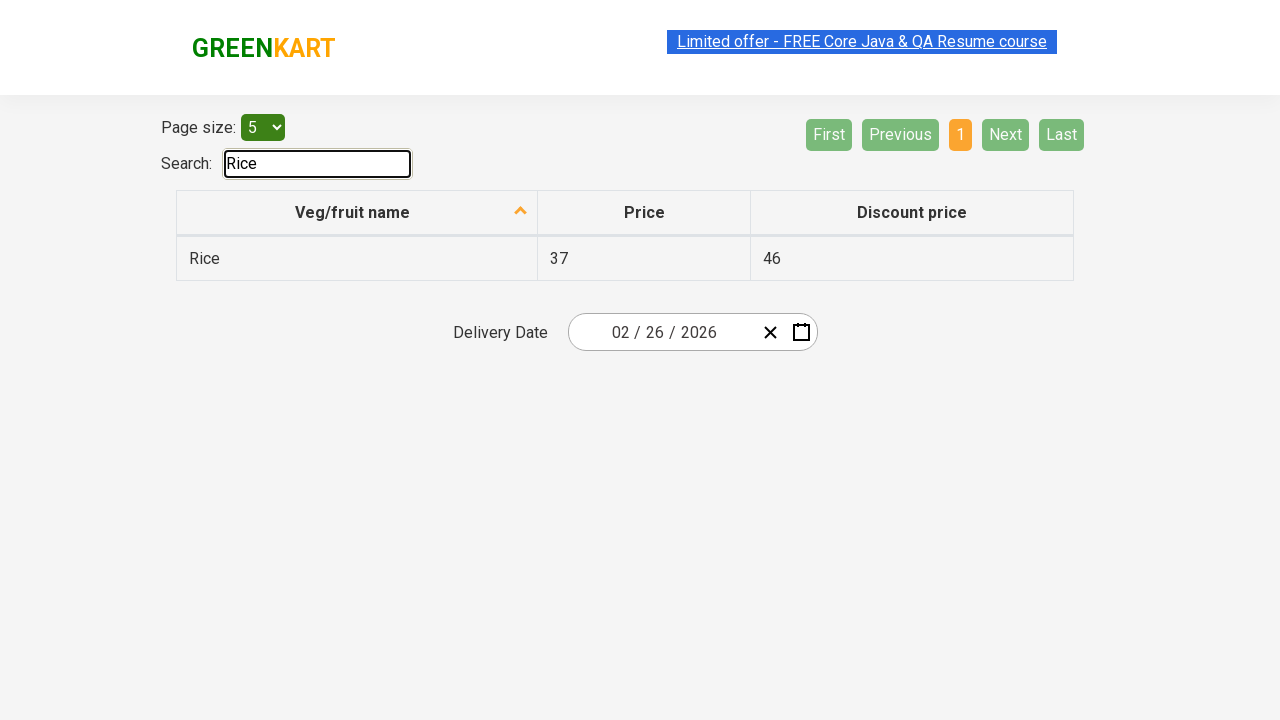

Retrieved all filtered items from the table
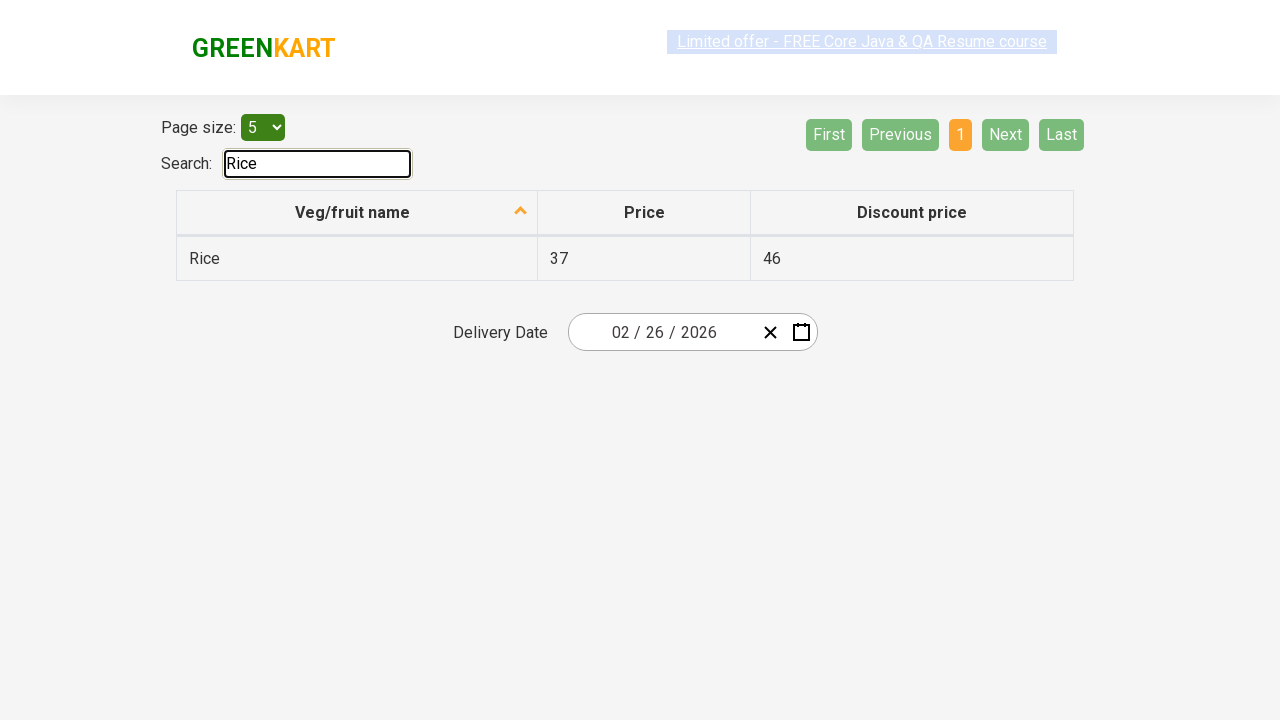

Verified that 'Rice' contains 'Rice'
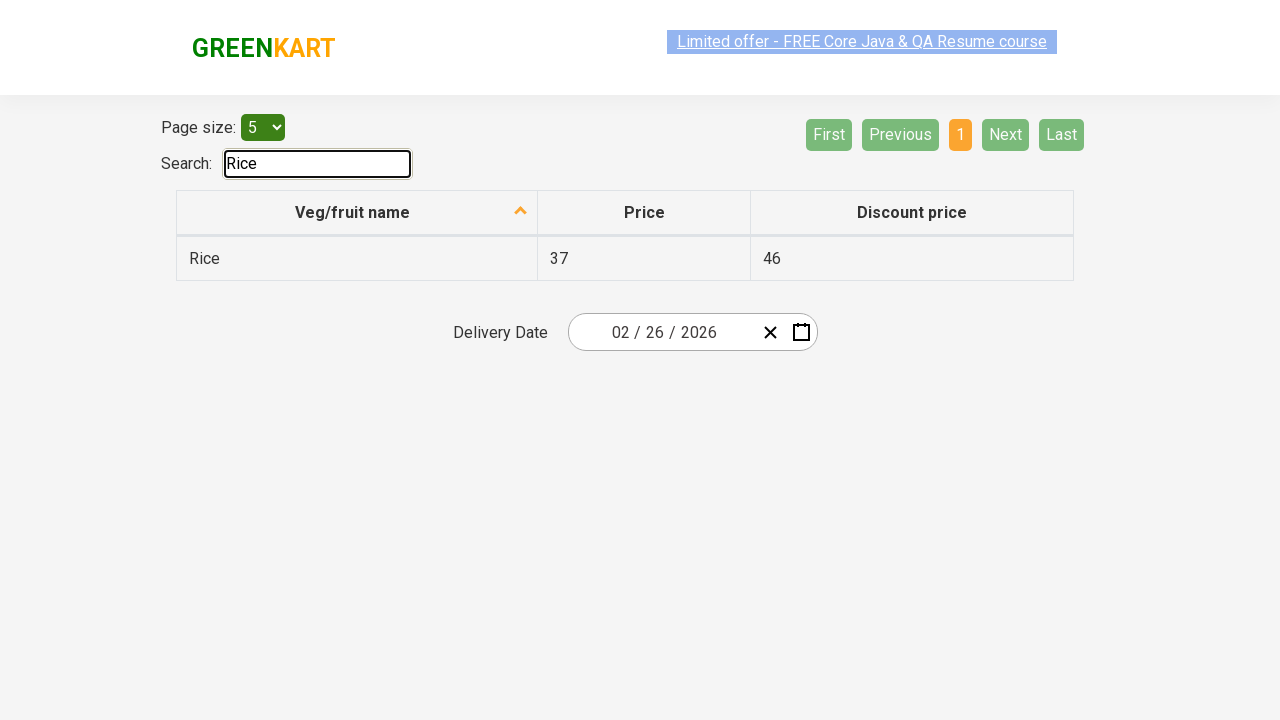

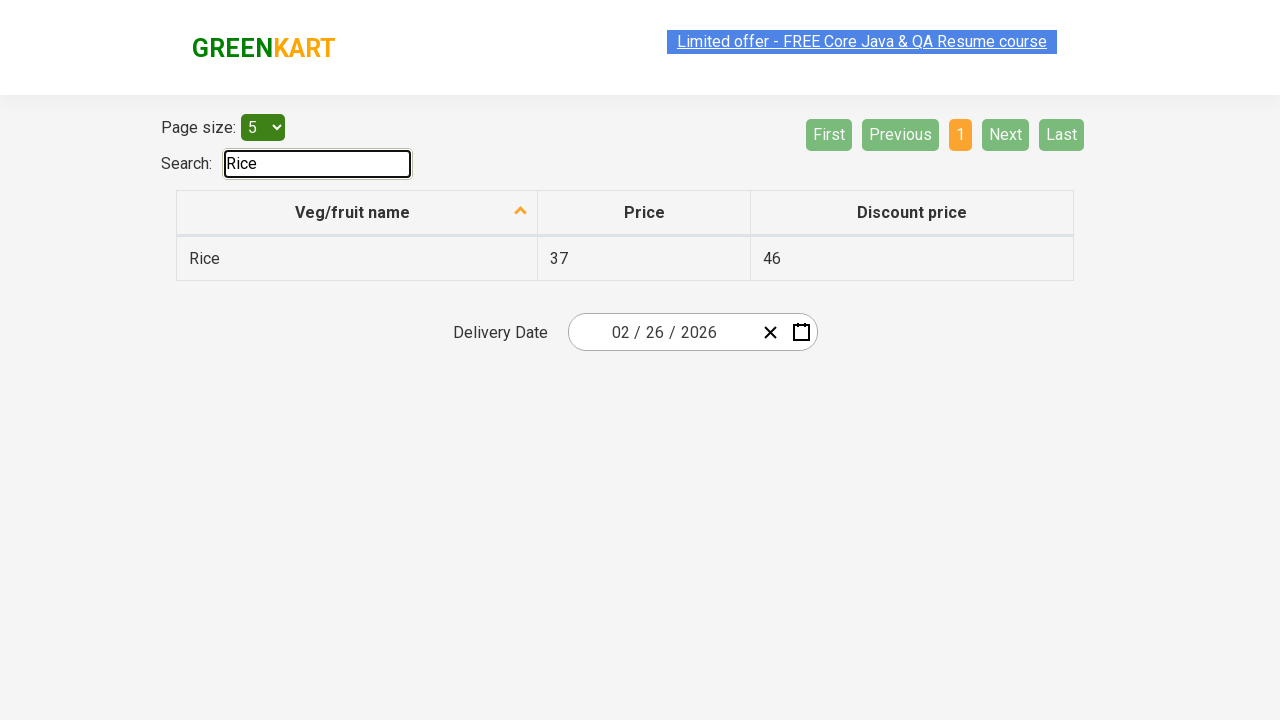